Clicks on a gender/sex selection radio button

Starting URL: https://testautomationpractice.blogspot.com/

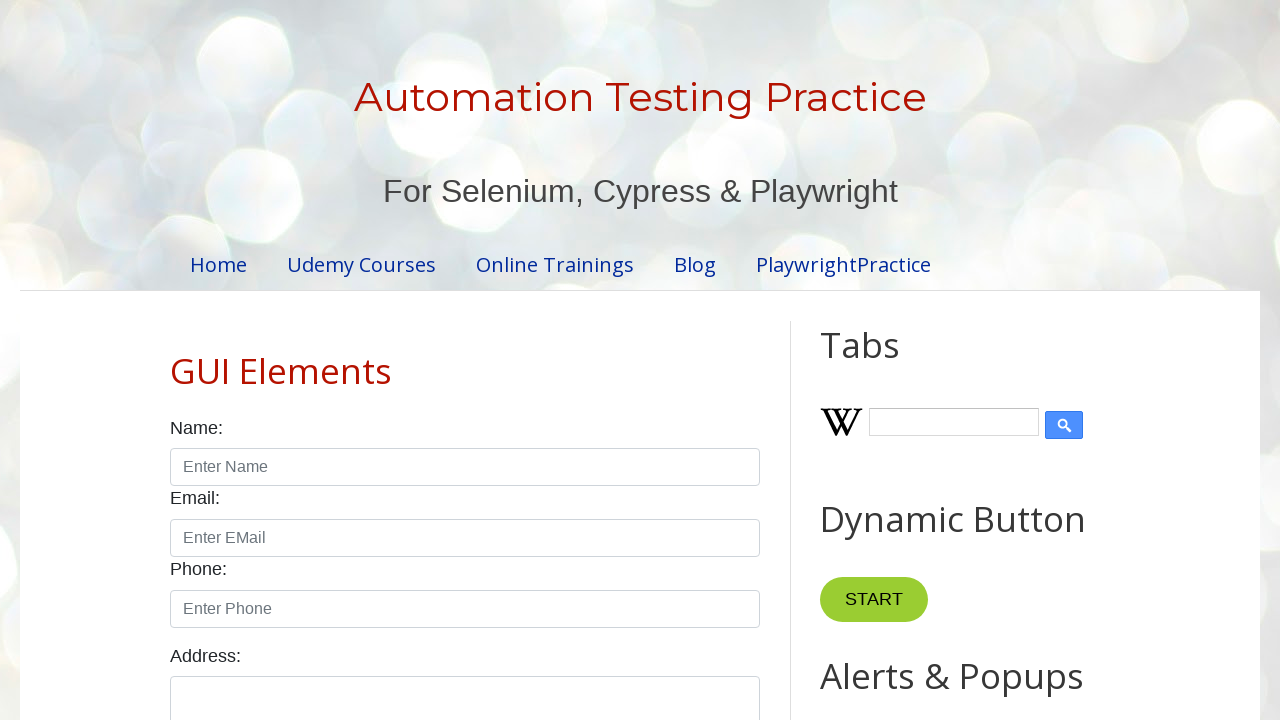

Clicked on male gender/sex selection radio button at (176, 360) on input[type='radio'][value='male']
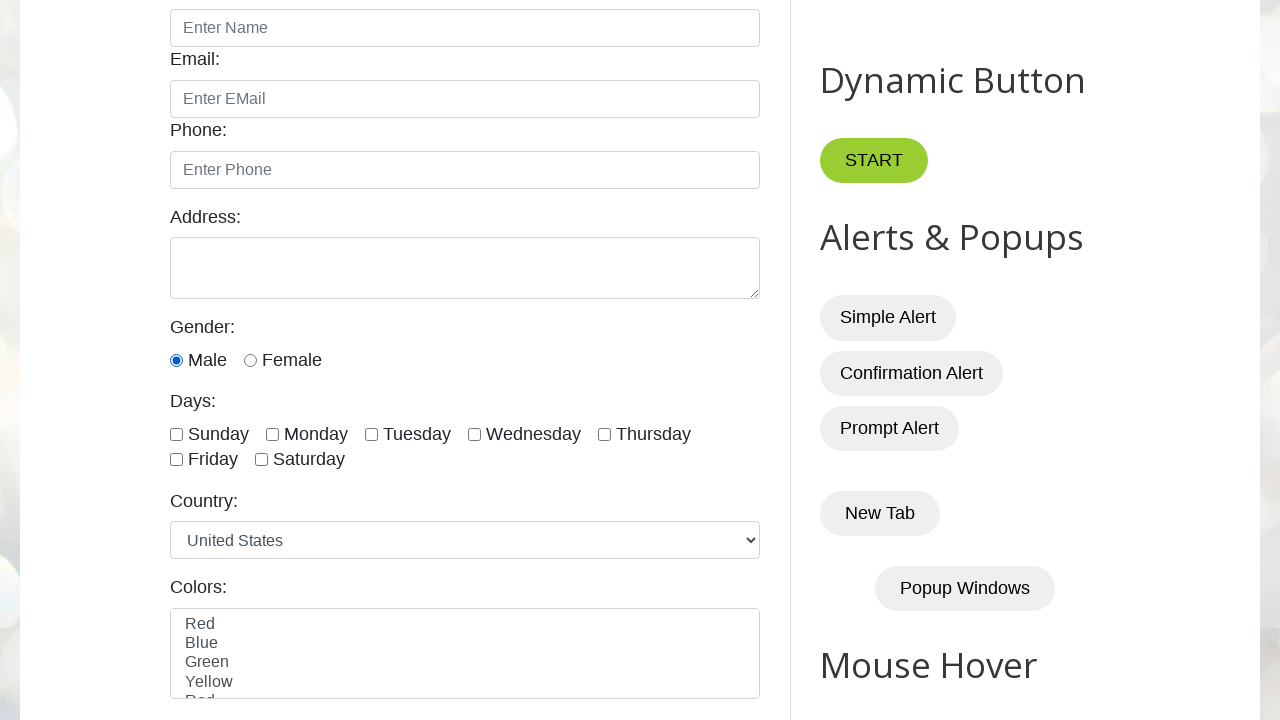

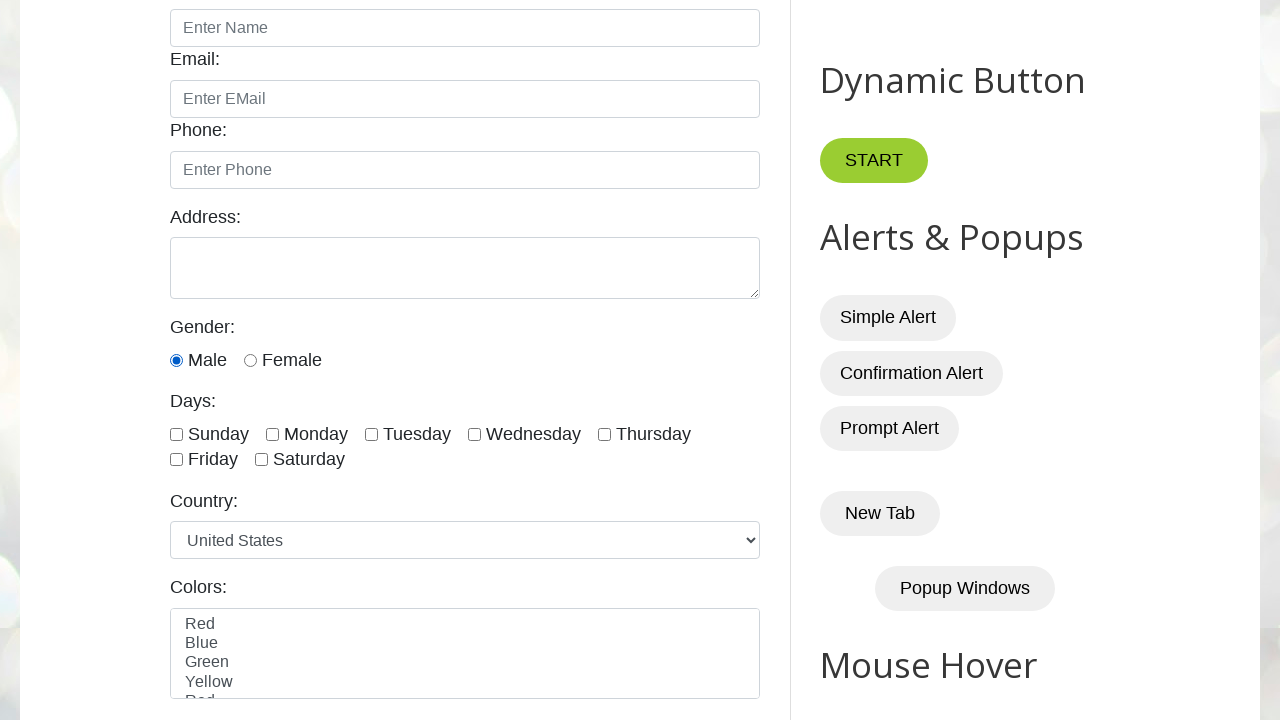